Tests double-click and right-click button interactions and verifies the resulting messages

Starting URL: https://demoqa.com/buttons

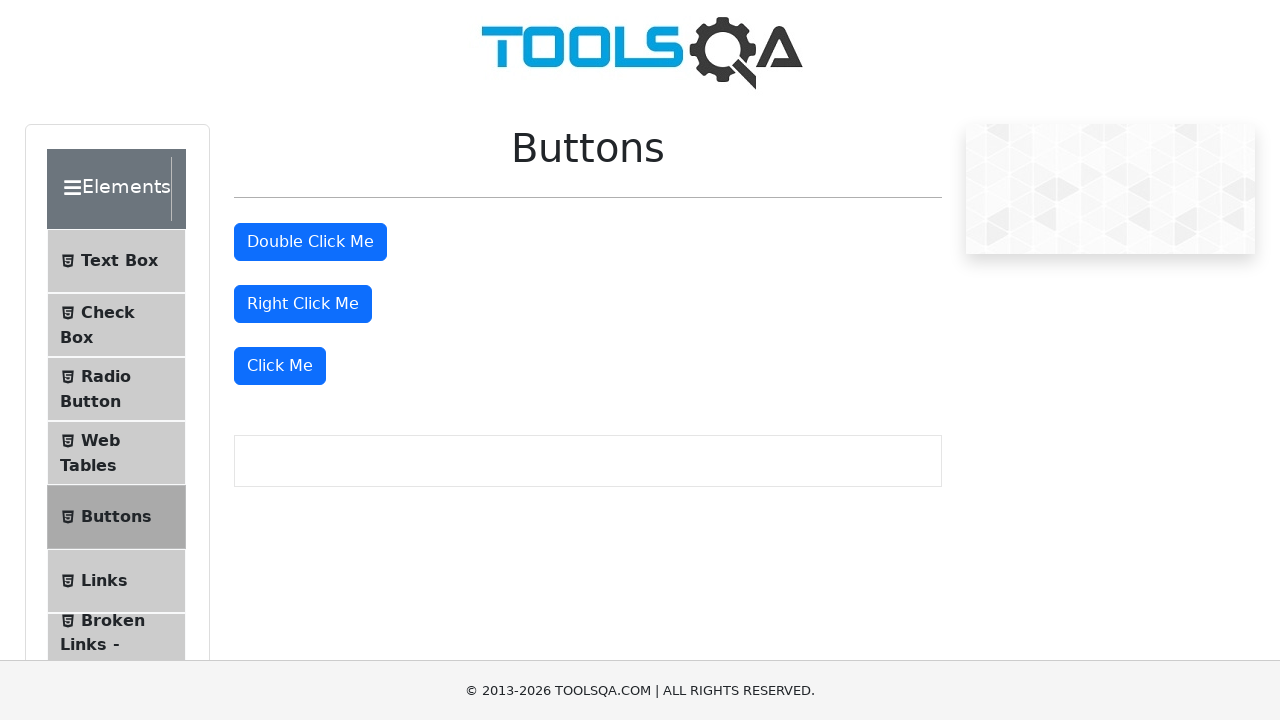

Double-clicked the double click button at (310, 242) on #doubleClickBtn
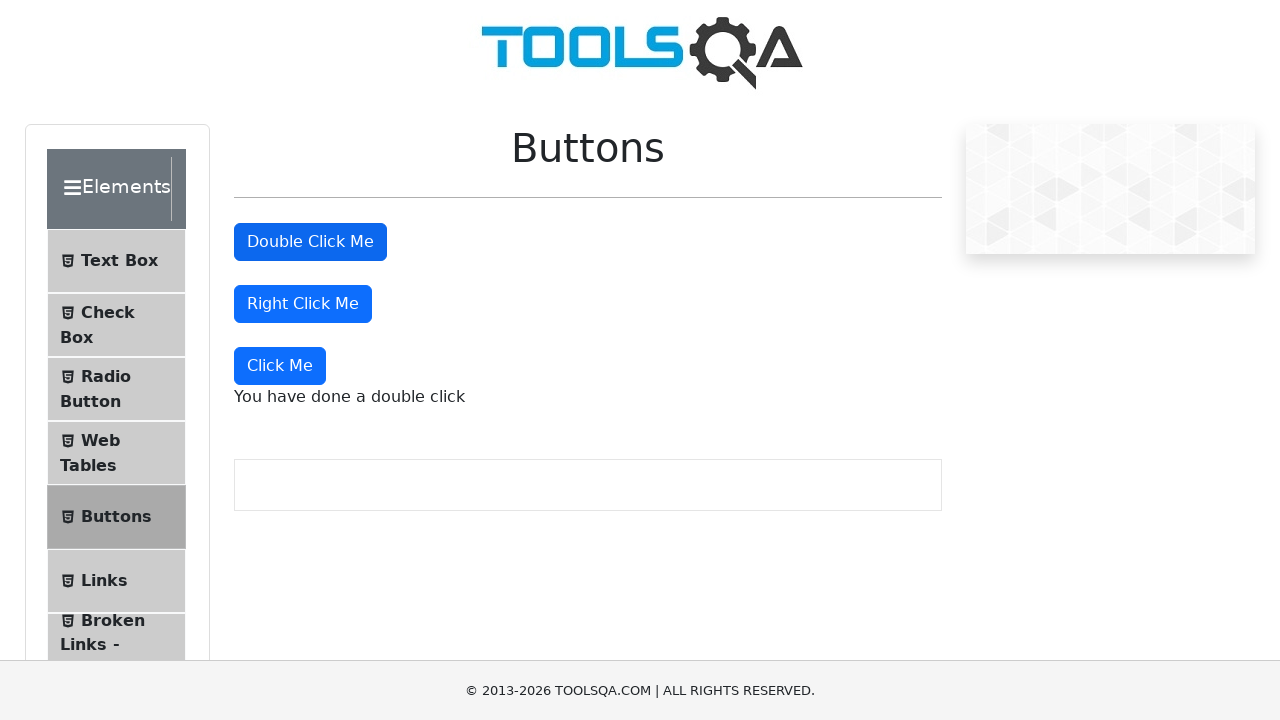

Right-clicked the right click button at (303, 304) on #rightClickBtn
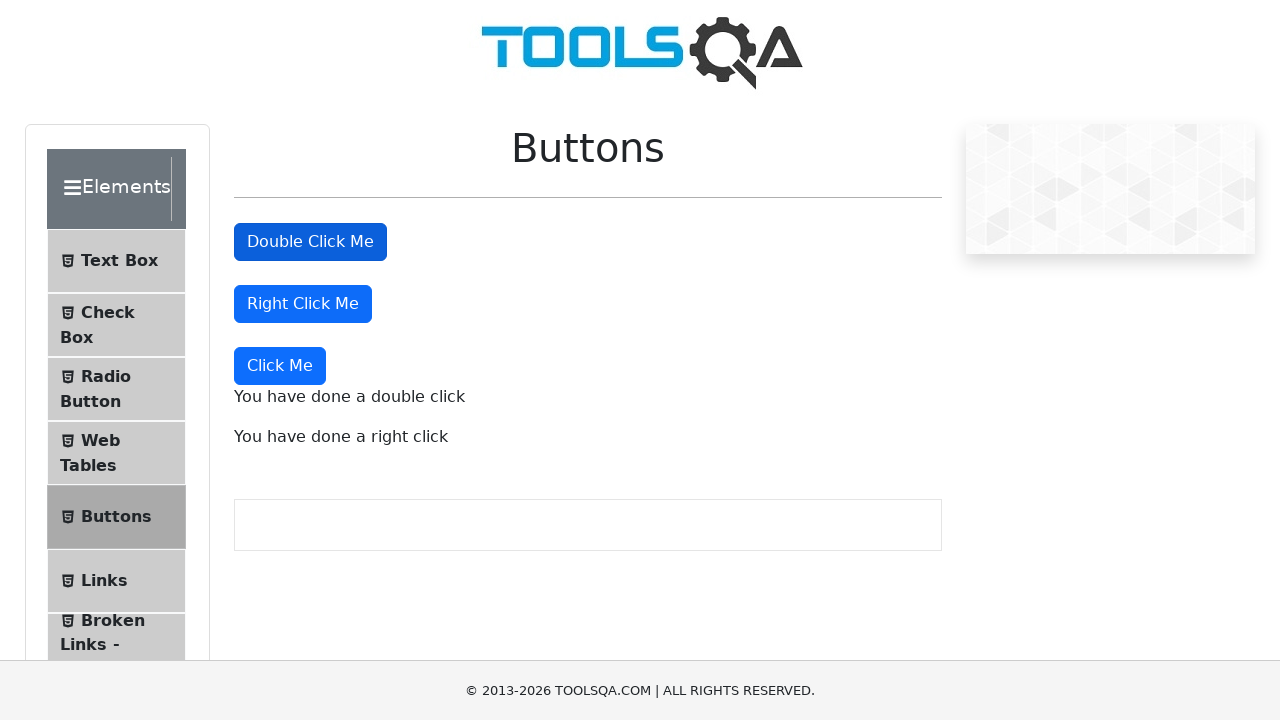

Retrieved double click message text
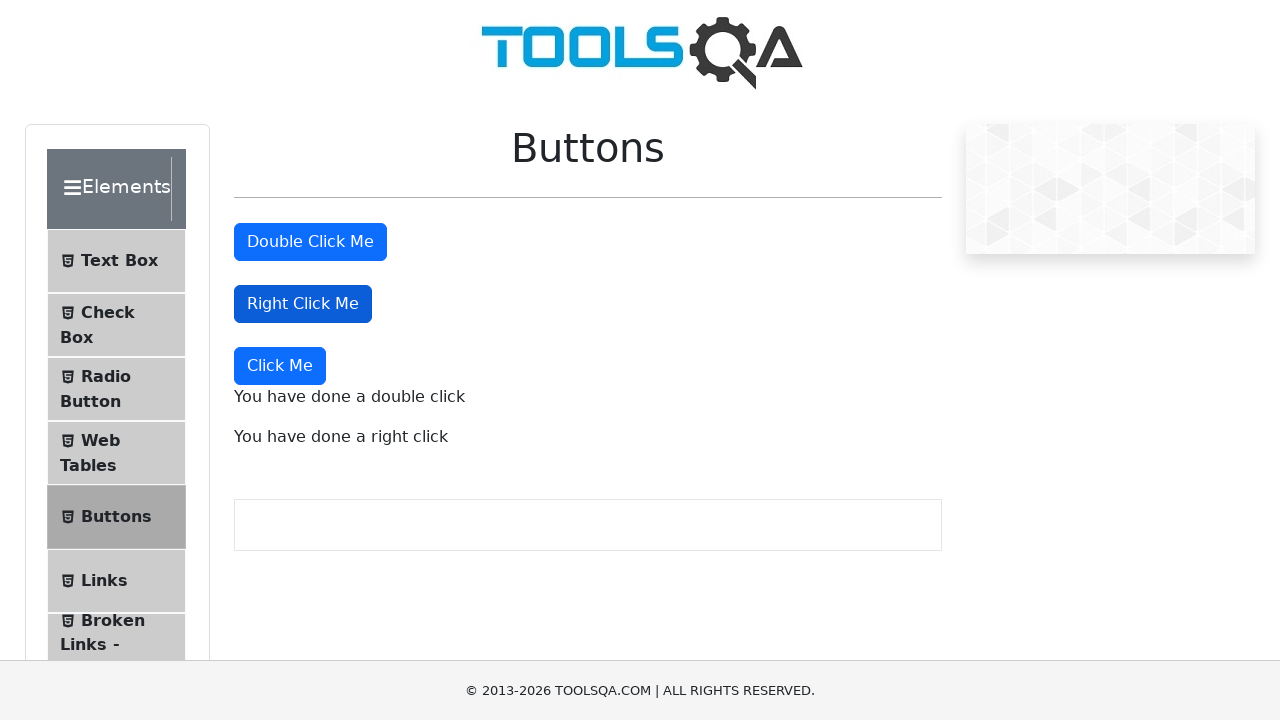

Retrieved right click message text
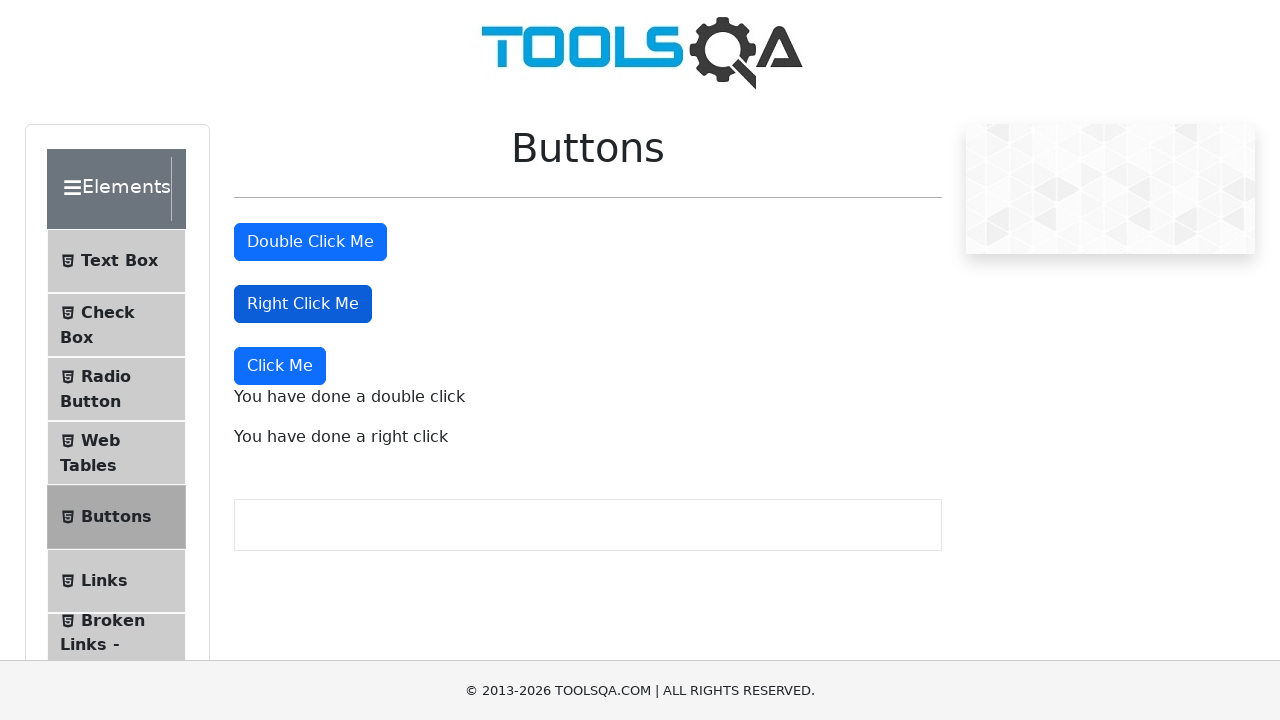

Verified double click message contains 'a double click'
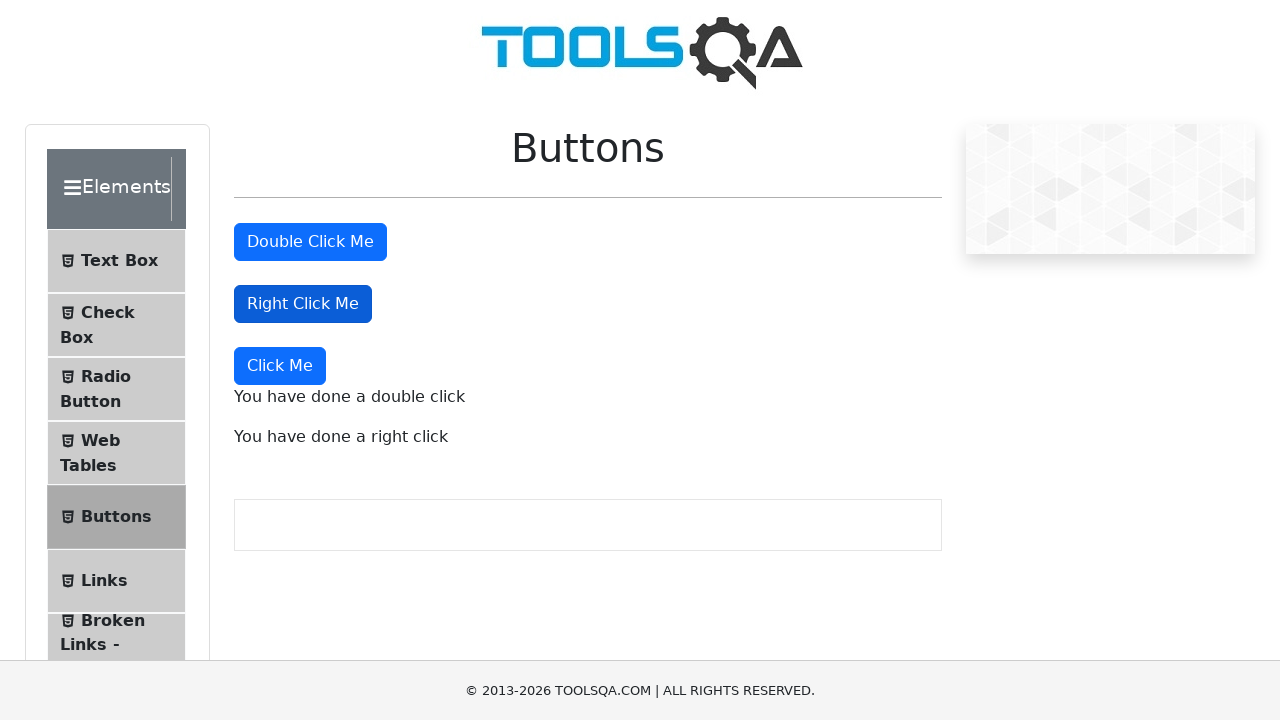

Verified right click message contains 'a right click'
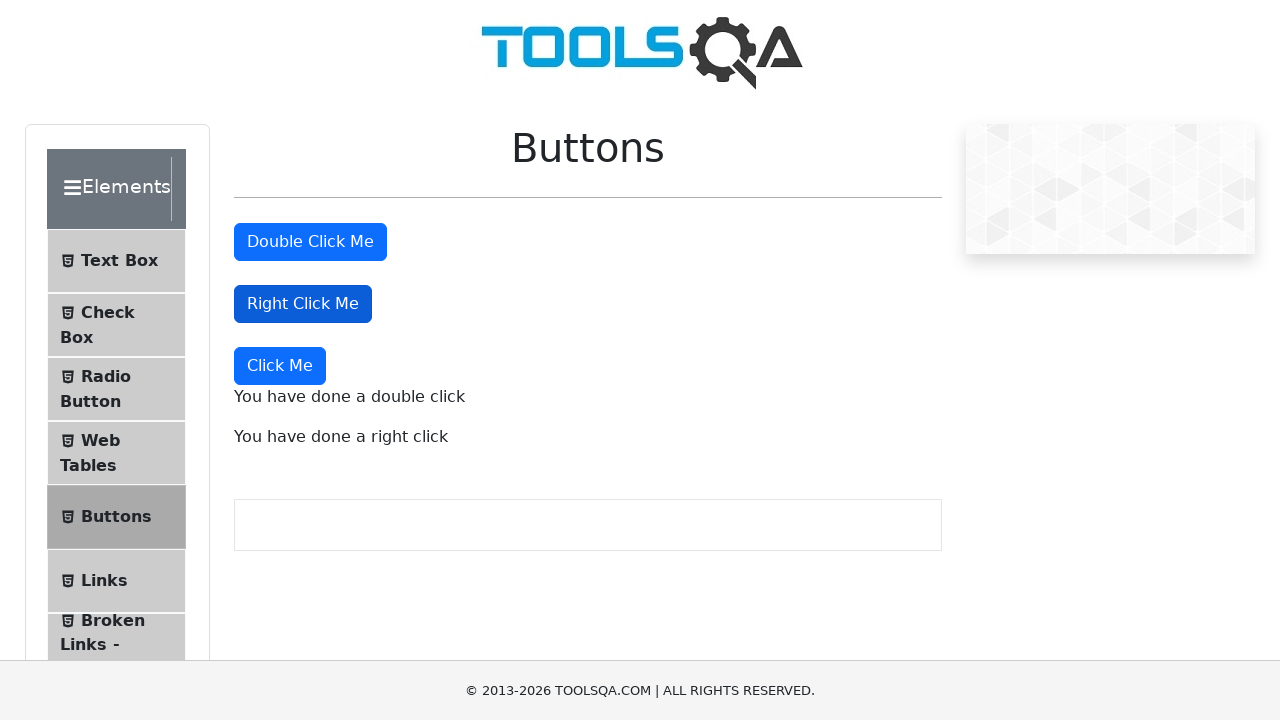

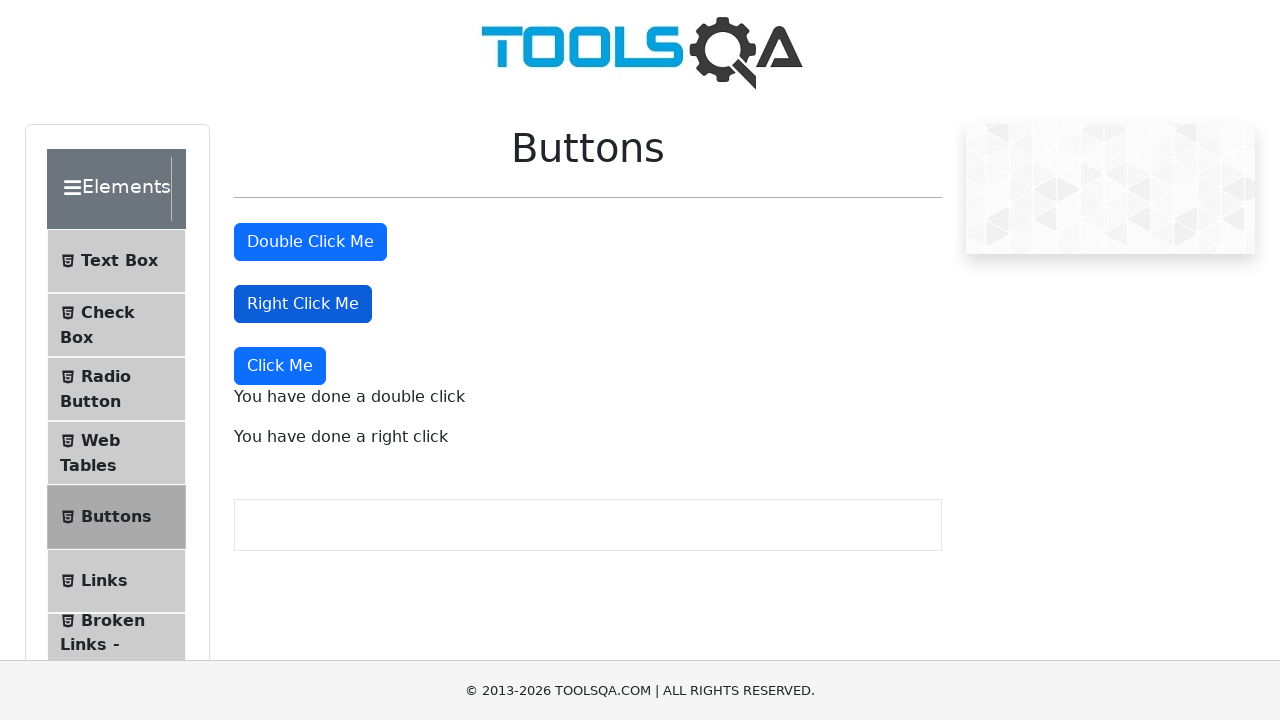